Tests a text box form submission by filling in user name, email, and address fields, then verifies the submitted data is displayed correctly

Starting URL: http://demoqa.com/text-box

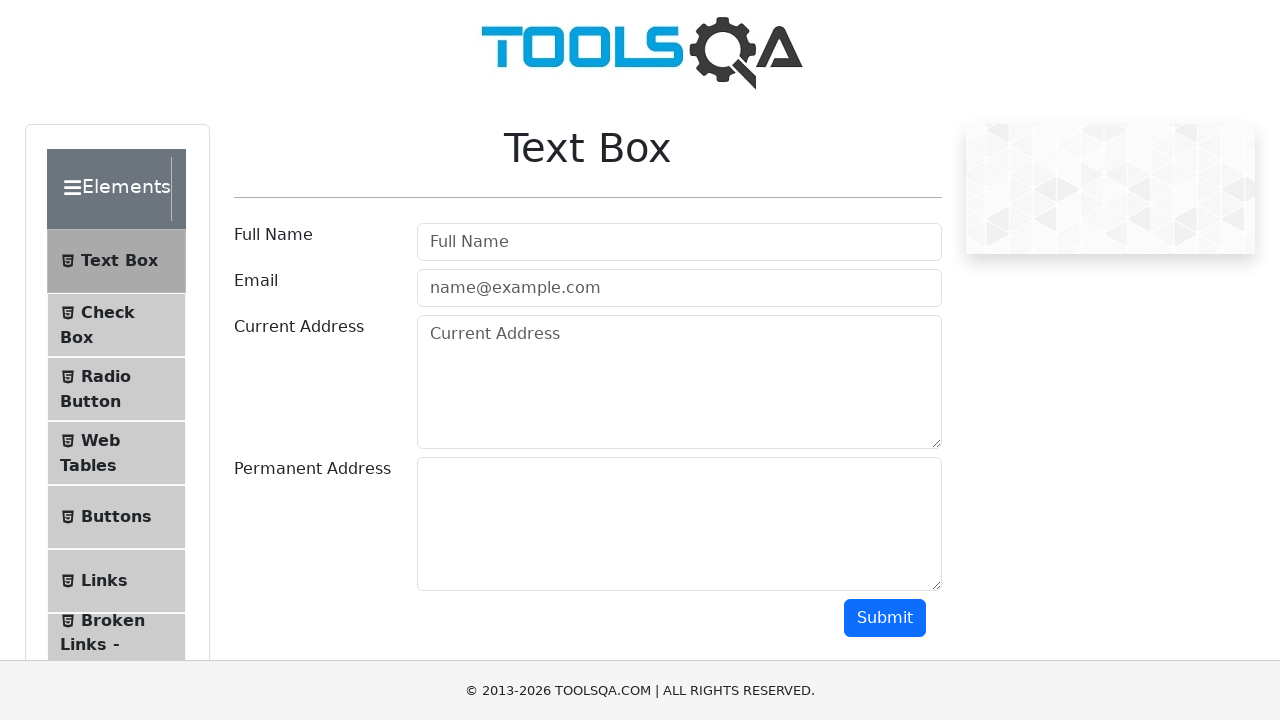

Filled user name field with 'Automation' on #userName
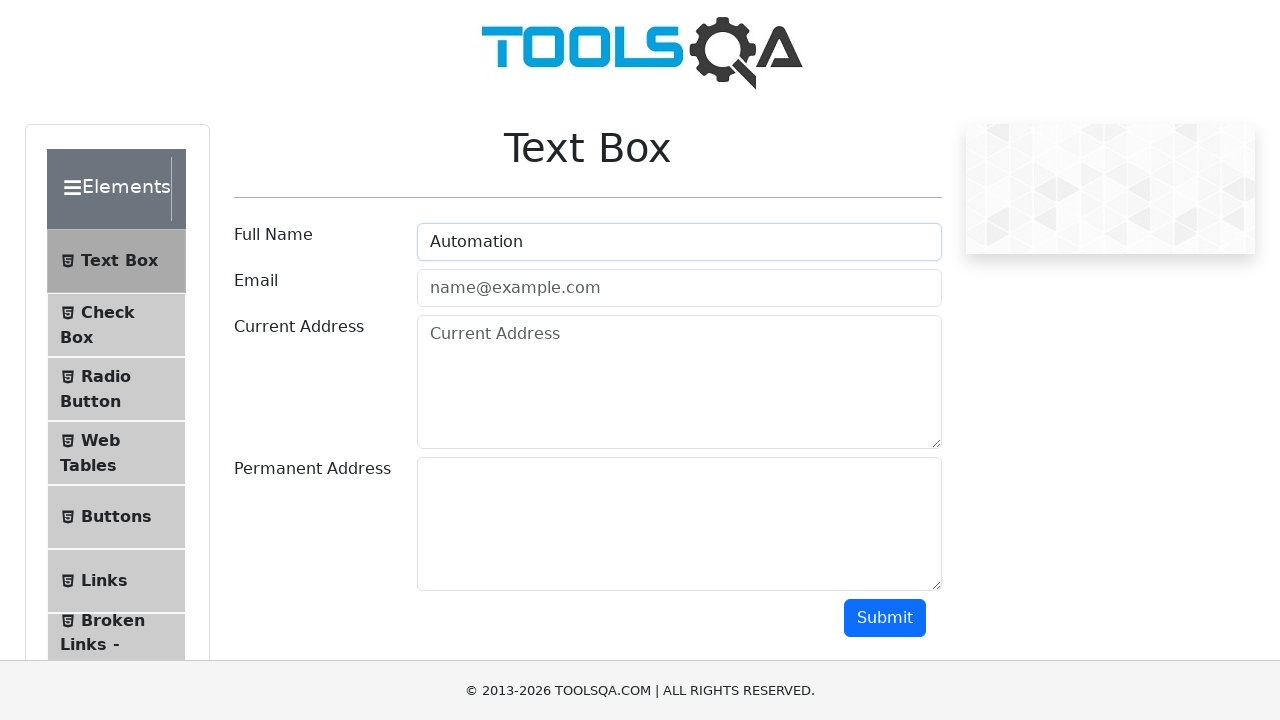

Filled email field with 'Testing@gmail.com' on #userEmail
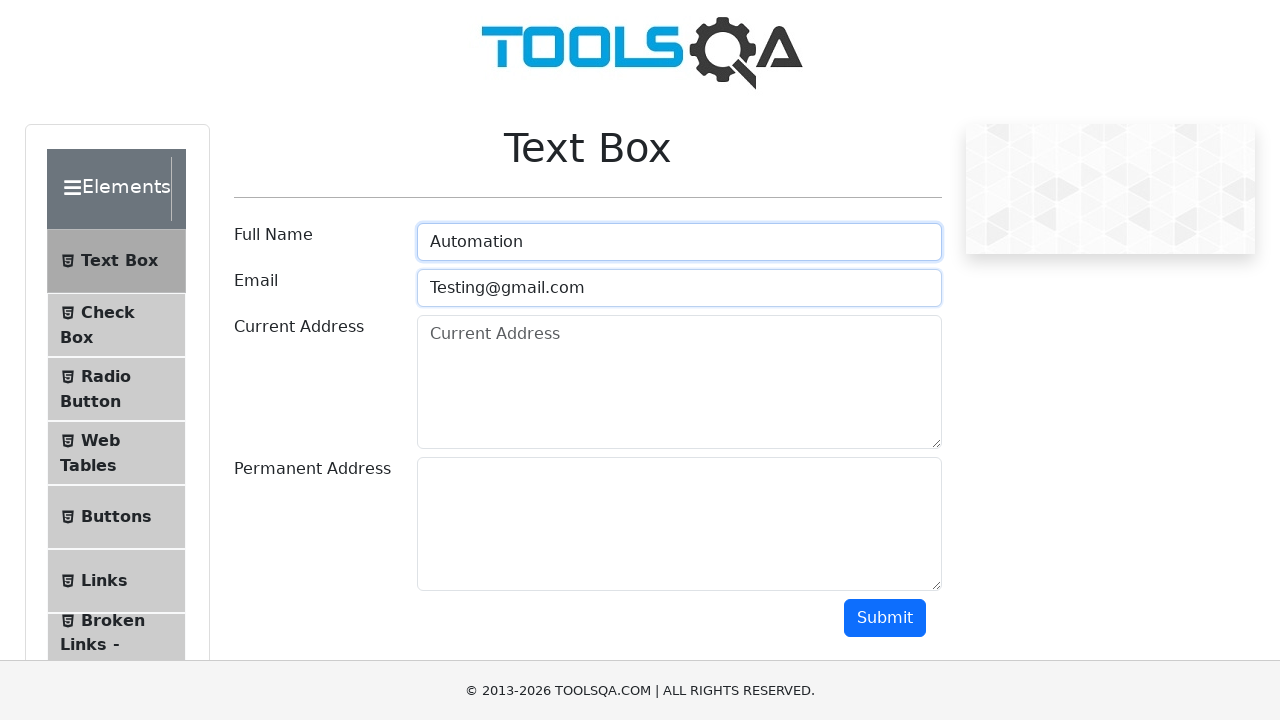

Filled current address field with 'Testing Current Address' on #currentAddress
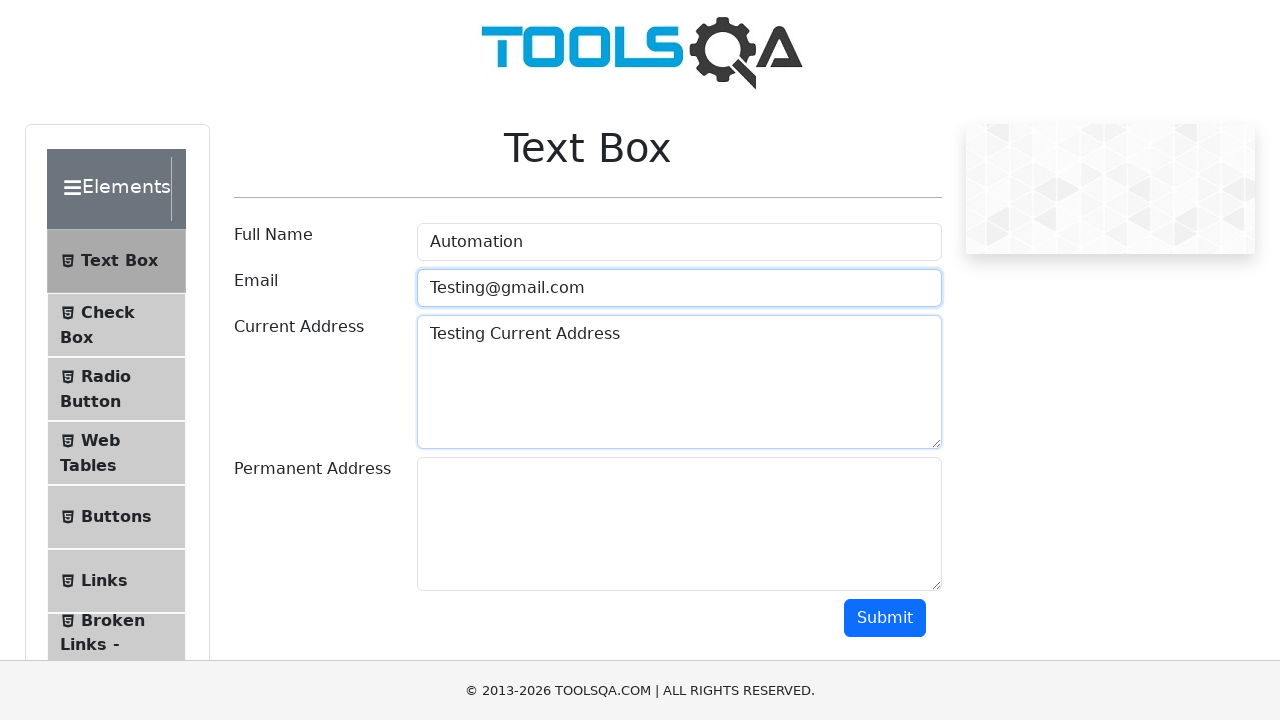

Filled permanent address field with 'Testing Permanent Address' on #permanentAddress
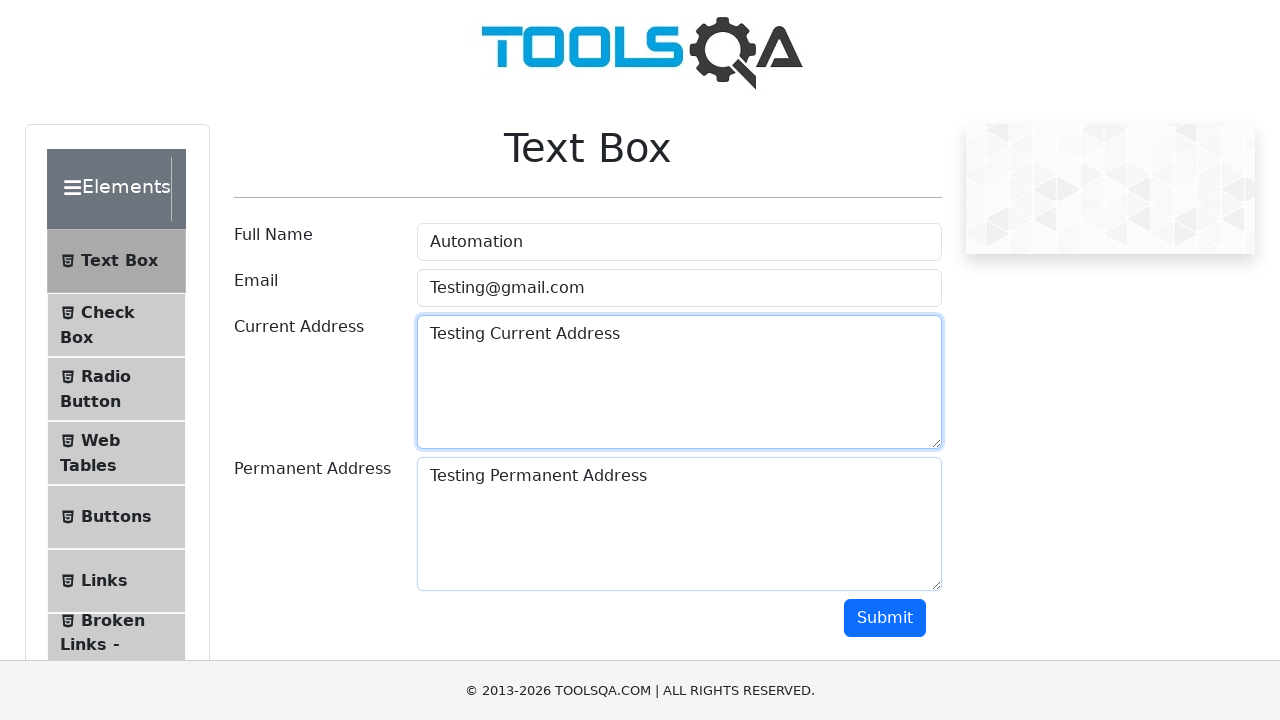

Clicked submit button to submit the form at (885, 618) on .btn-primary
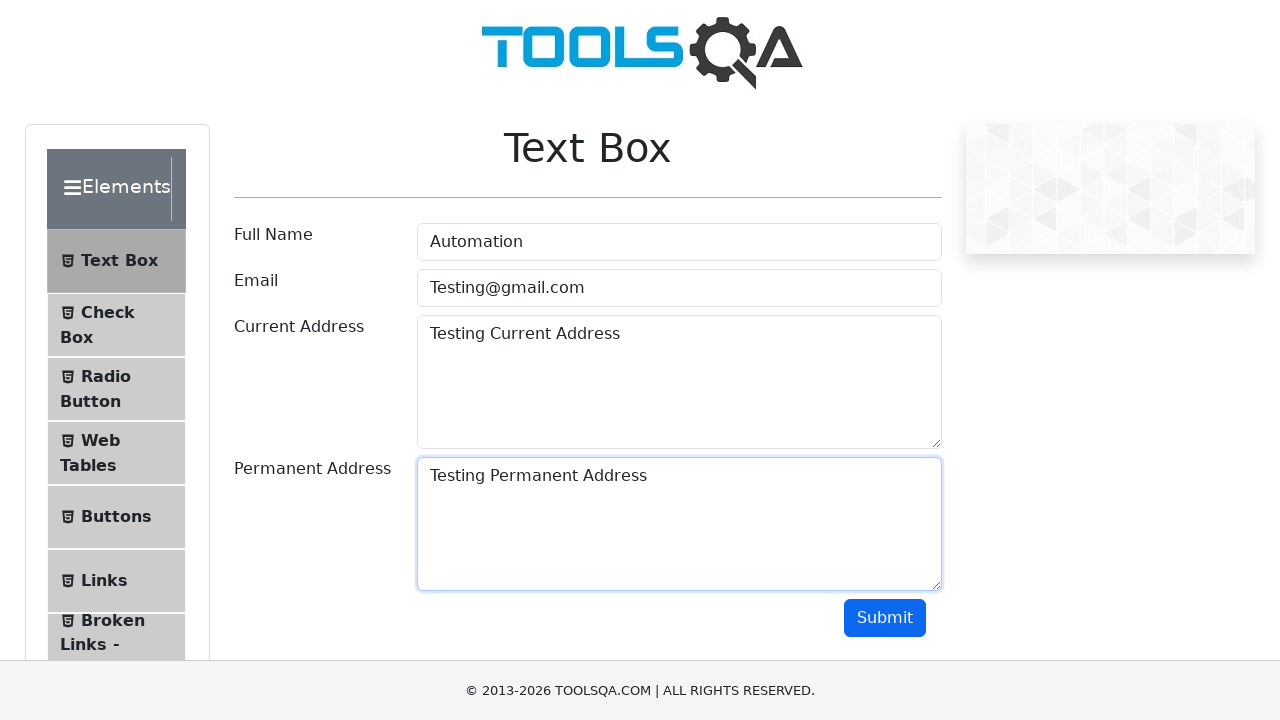

Waited for results to appear with name field visible
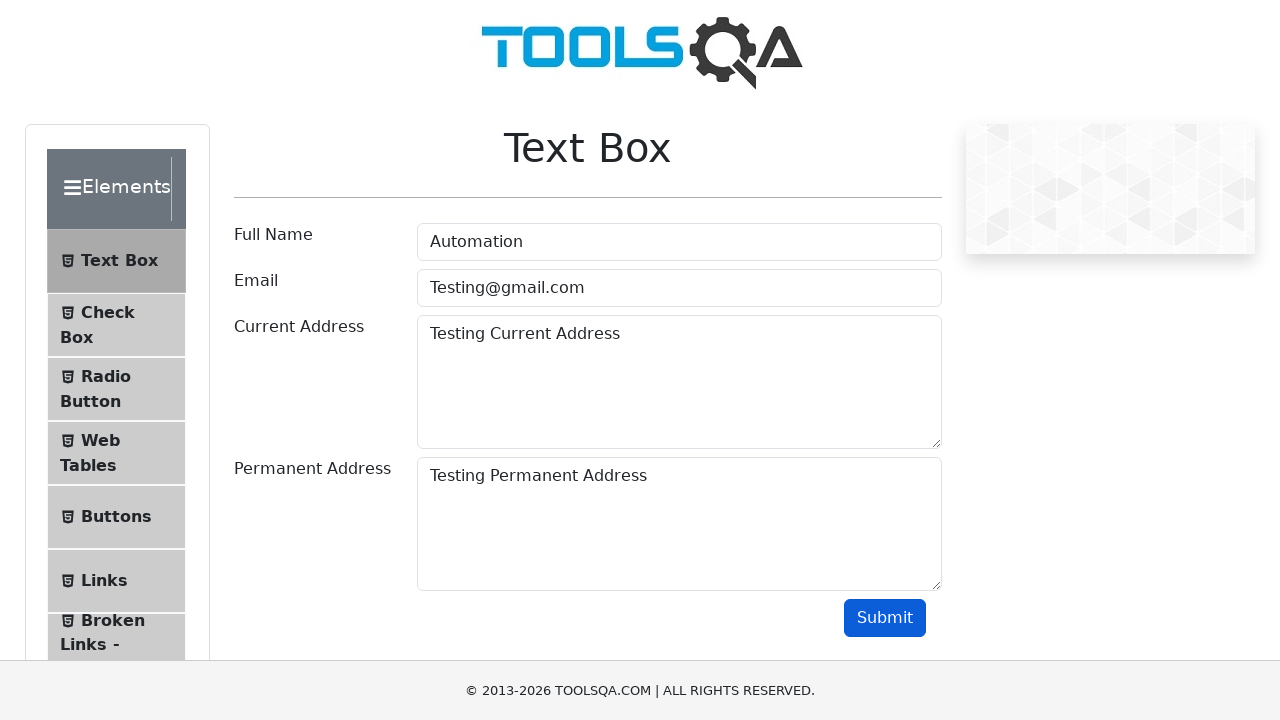

Verified that submitted name 'Automation' appears in results
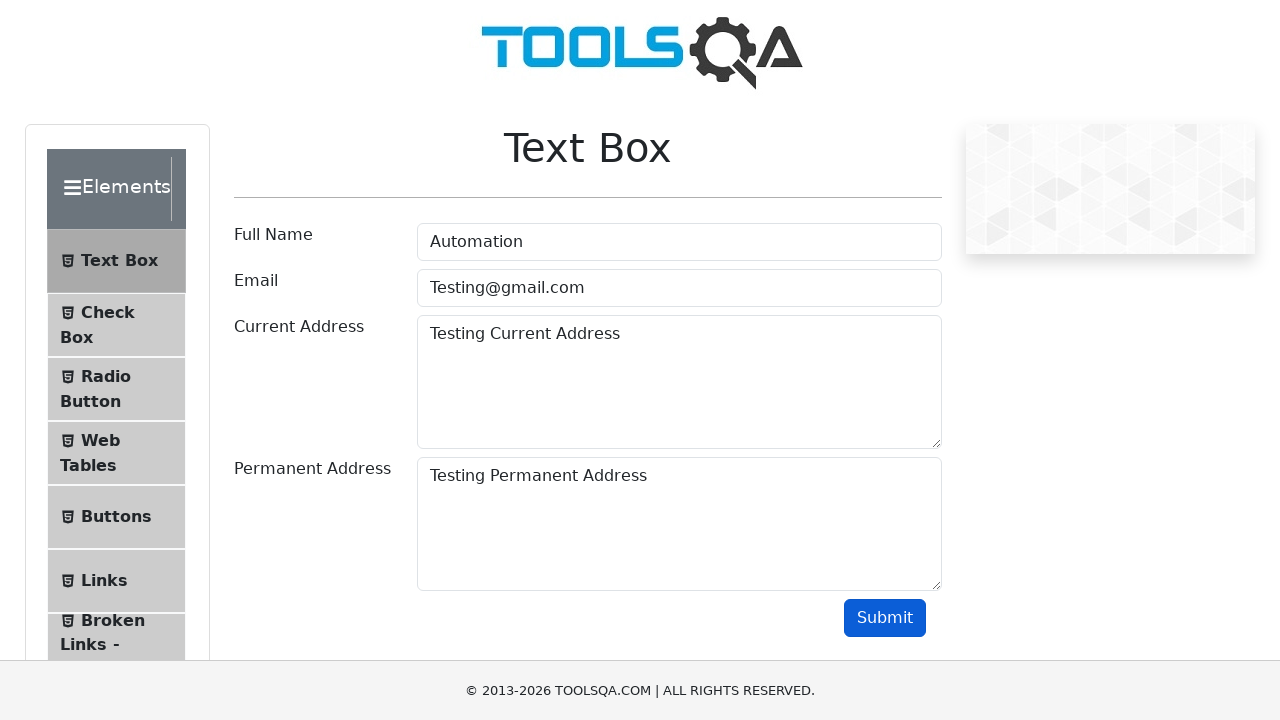

Verified that submitted email containing 'Testing' appears in results
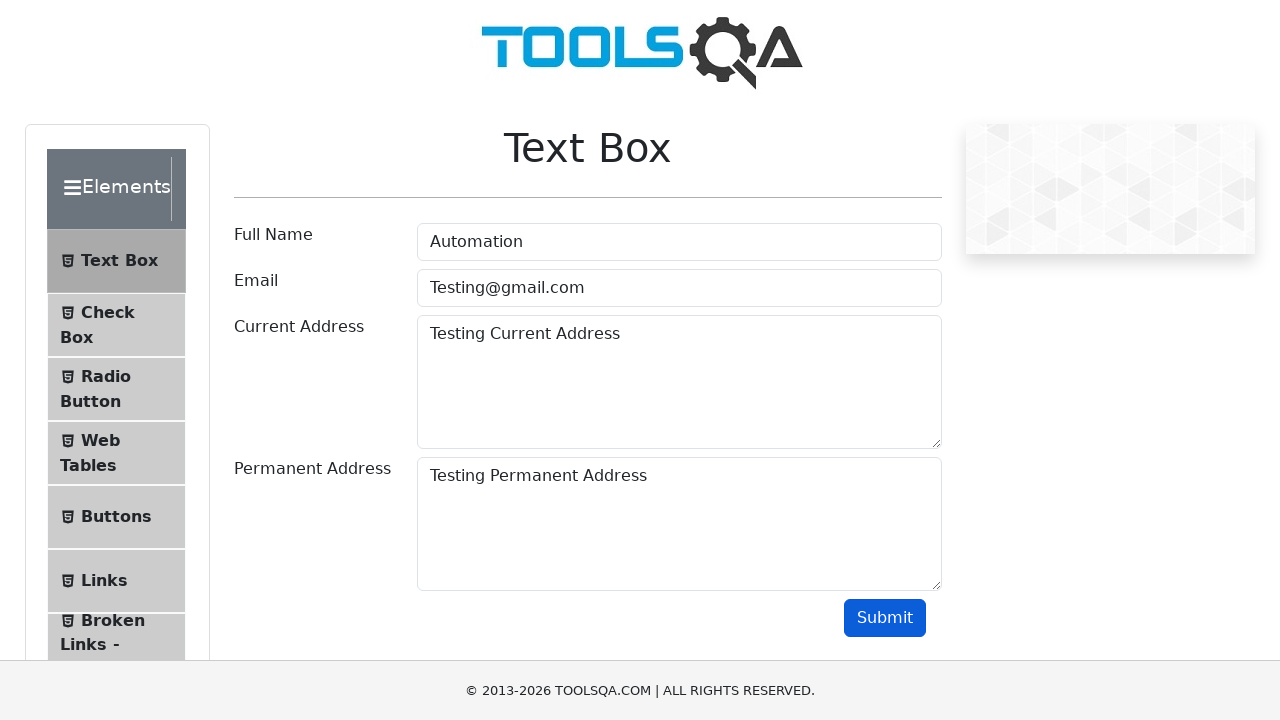

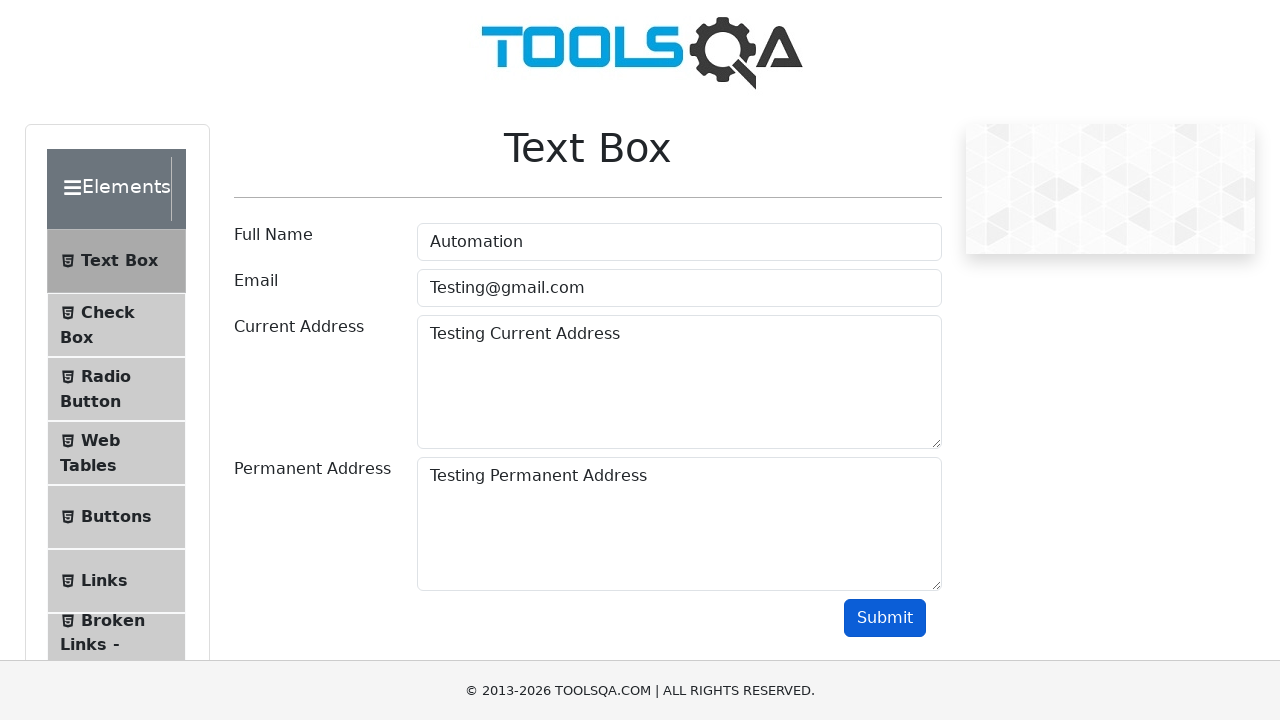